Tests dynamic loading page where element is rendered after loading bar completes, clicks the Start button and waits for the finish text to appear

Starting URL: http://the-internet.herokuapp.com/dynamic_loading/2

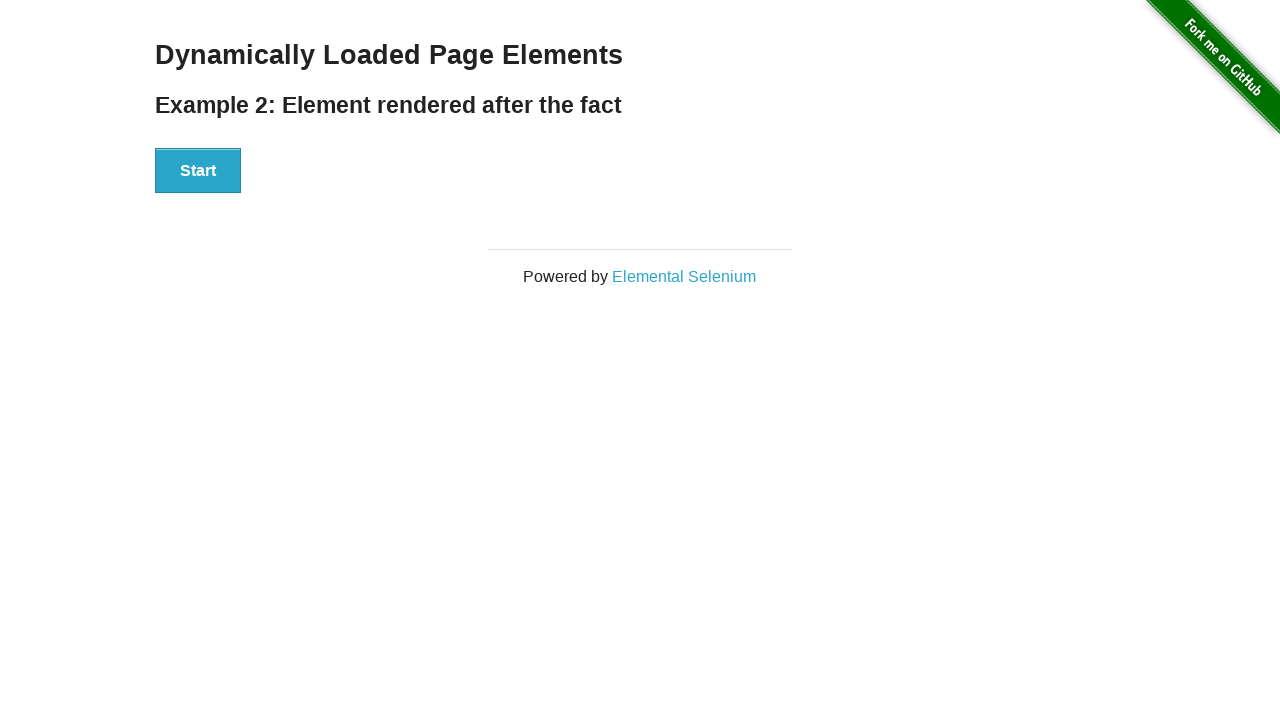

Clicked the Start button to initiate dynamic loading at (198, 171) on #start button
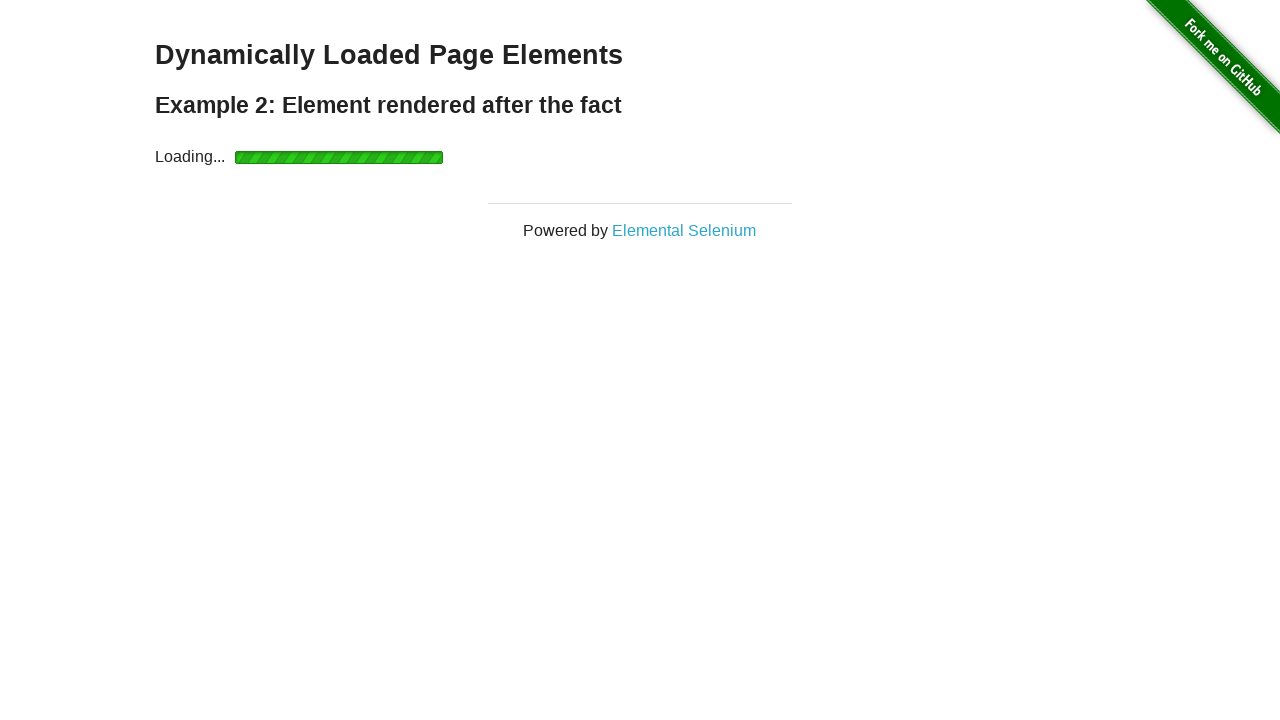

Waited for finish element to appear after loading bar completed
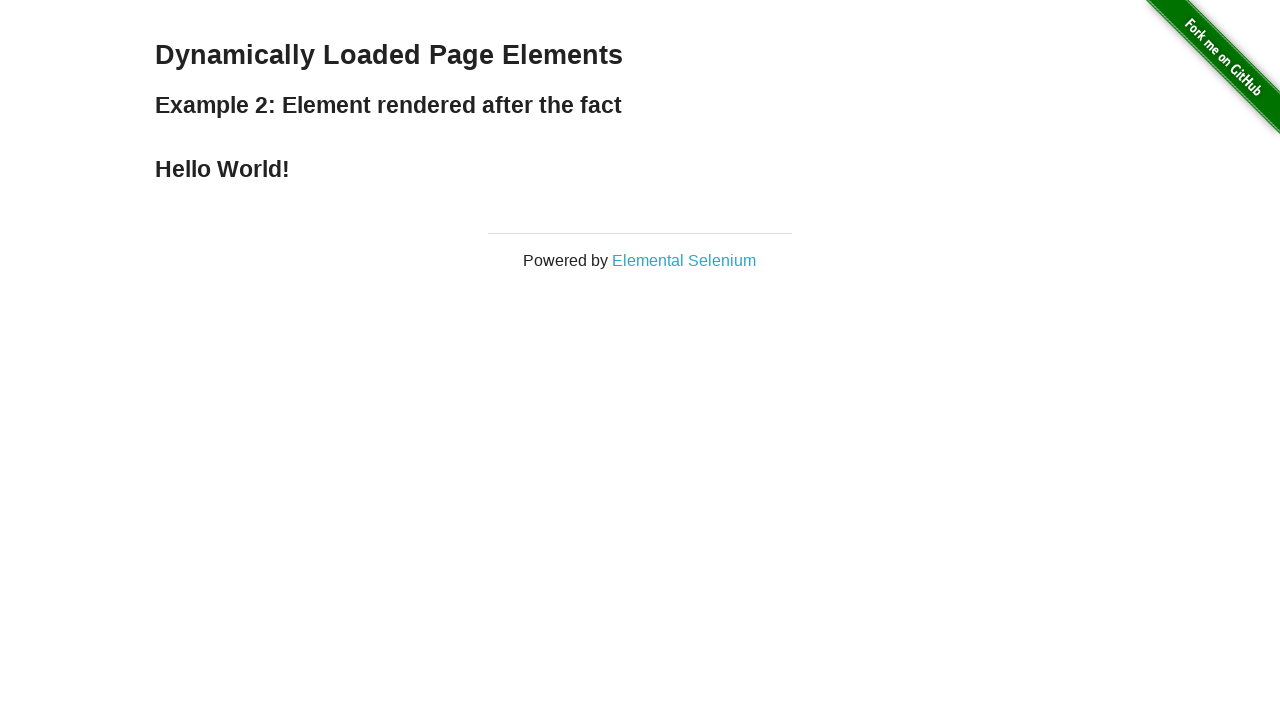

Verified finish text content is 'Hello World!'
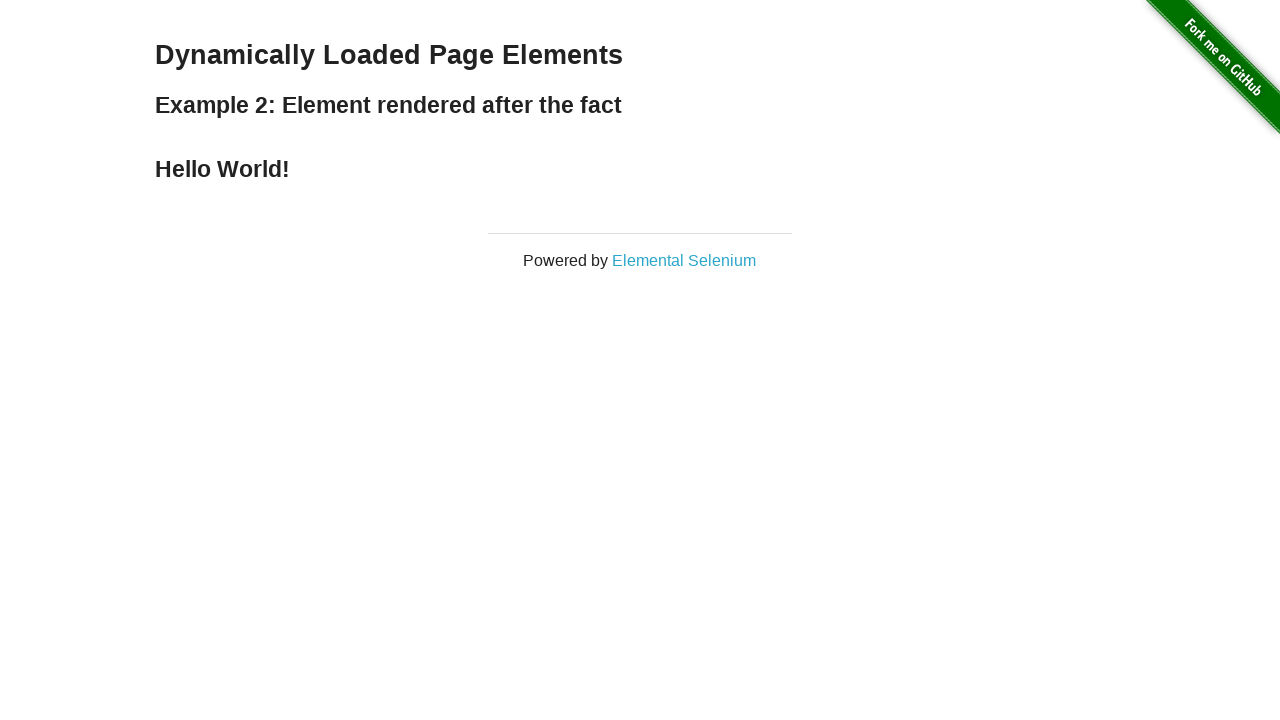

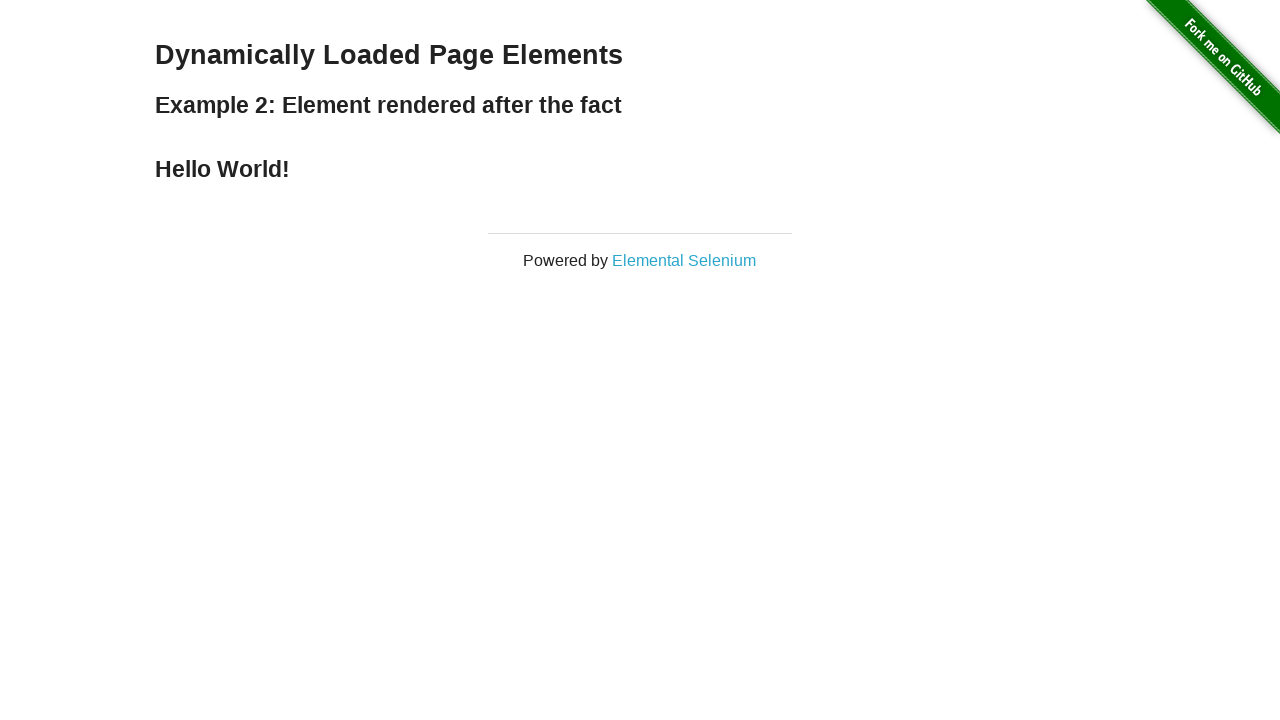